Tests clicking on the "My Account" link in the header menu and verifies the account page opens

Starting URL: http://intershop5.skillbox.ru/

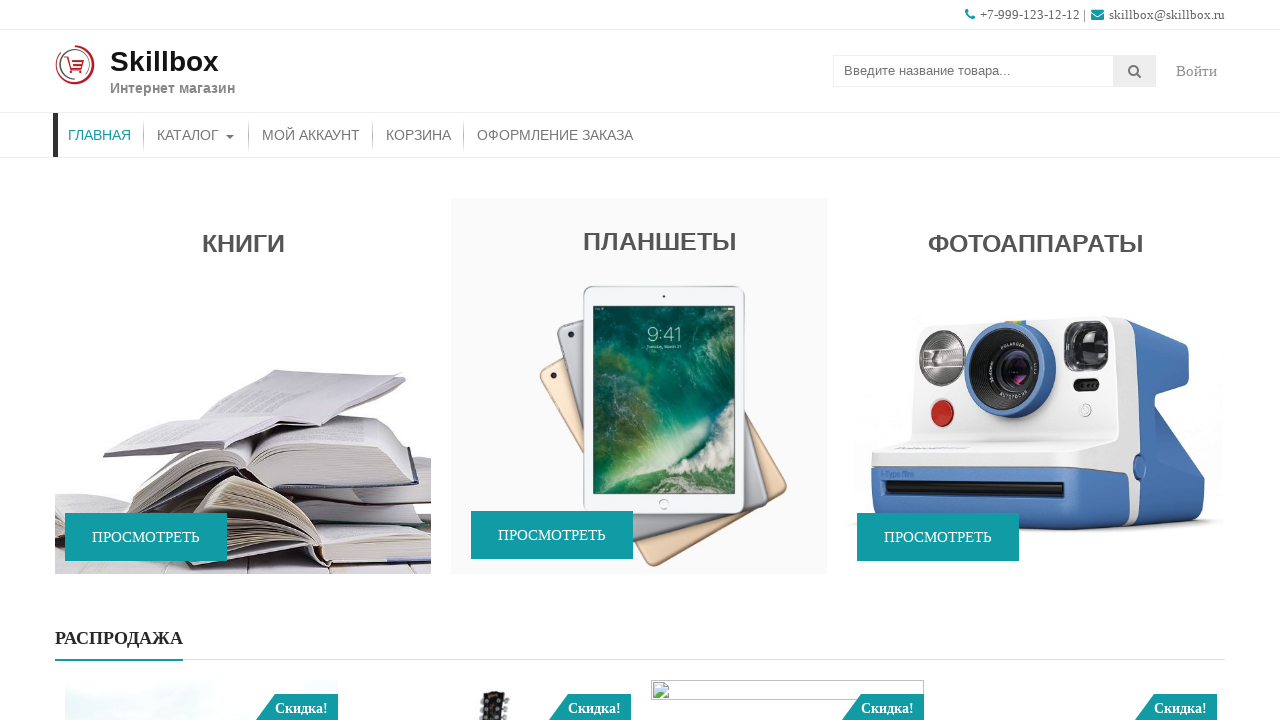

Navigated to home page
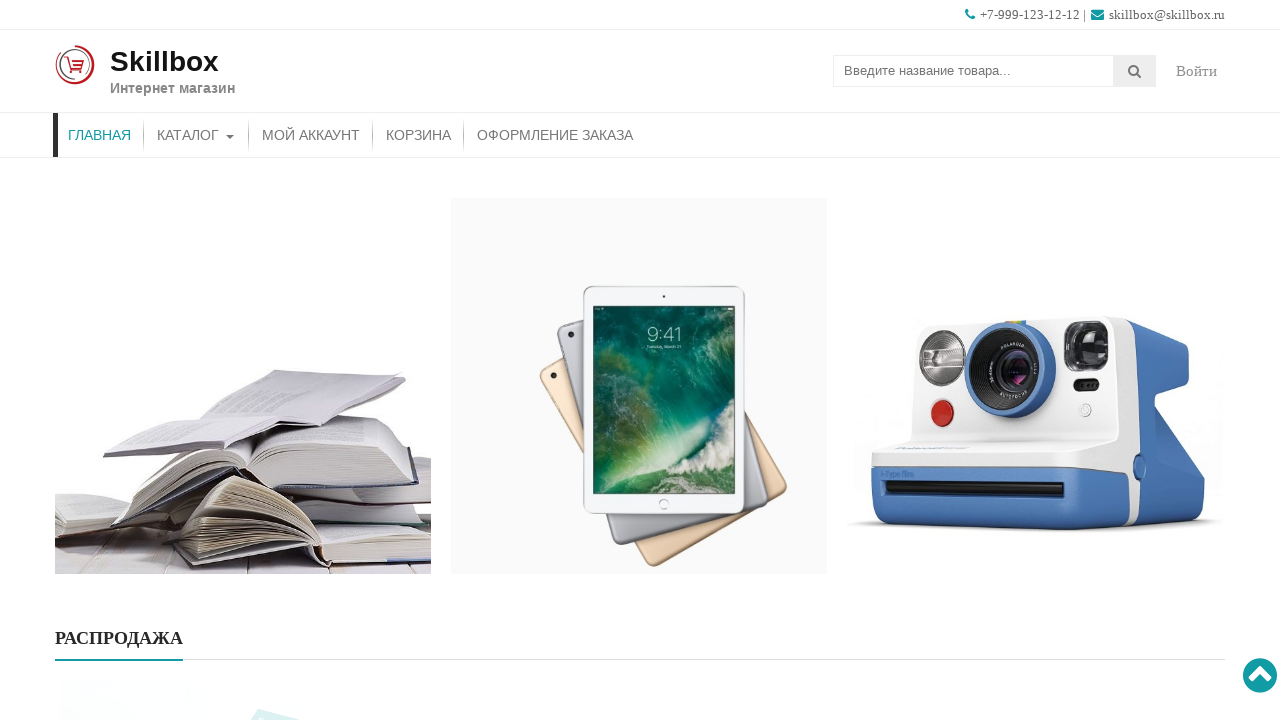

Clicked on 'My Account' link in header menu at (311, 135) on xpath=//*[contains(@class, 'store-menu')]//a[.='Мой аккаунт']
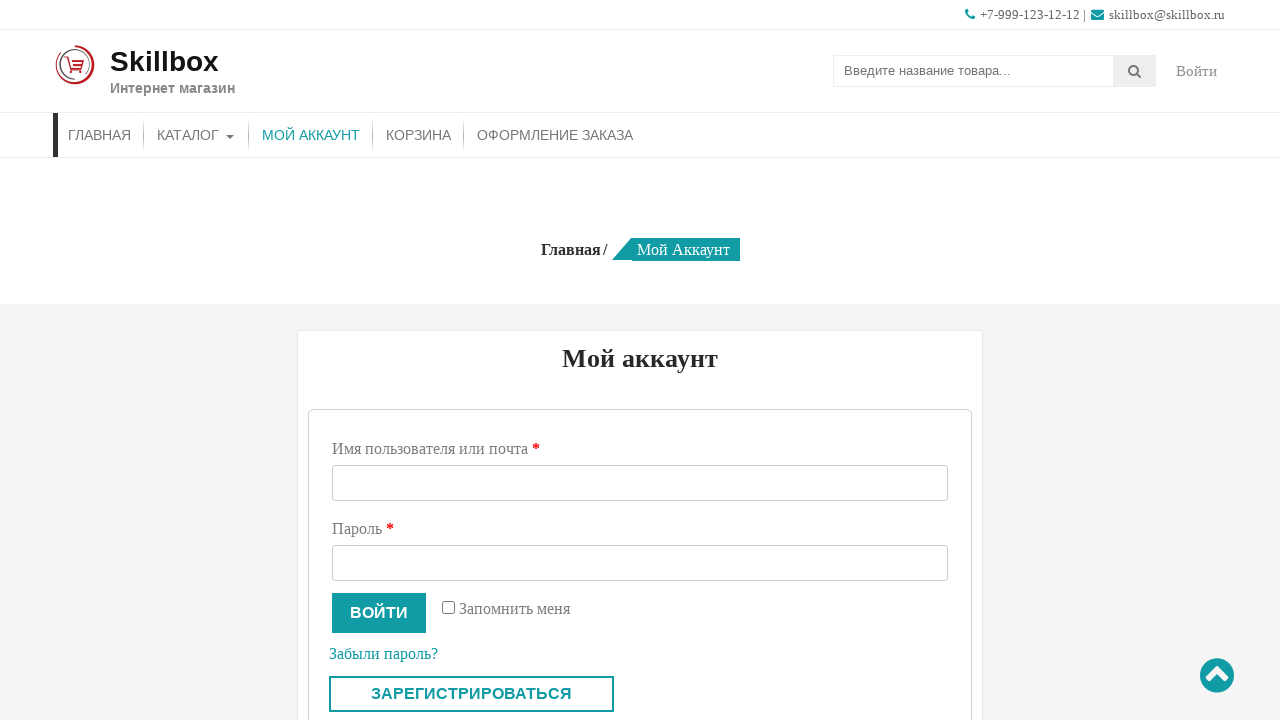

Account page title loaded successfully
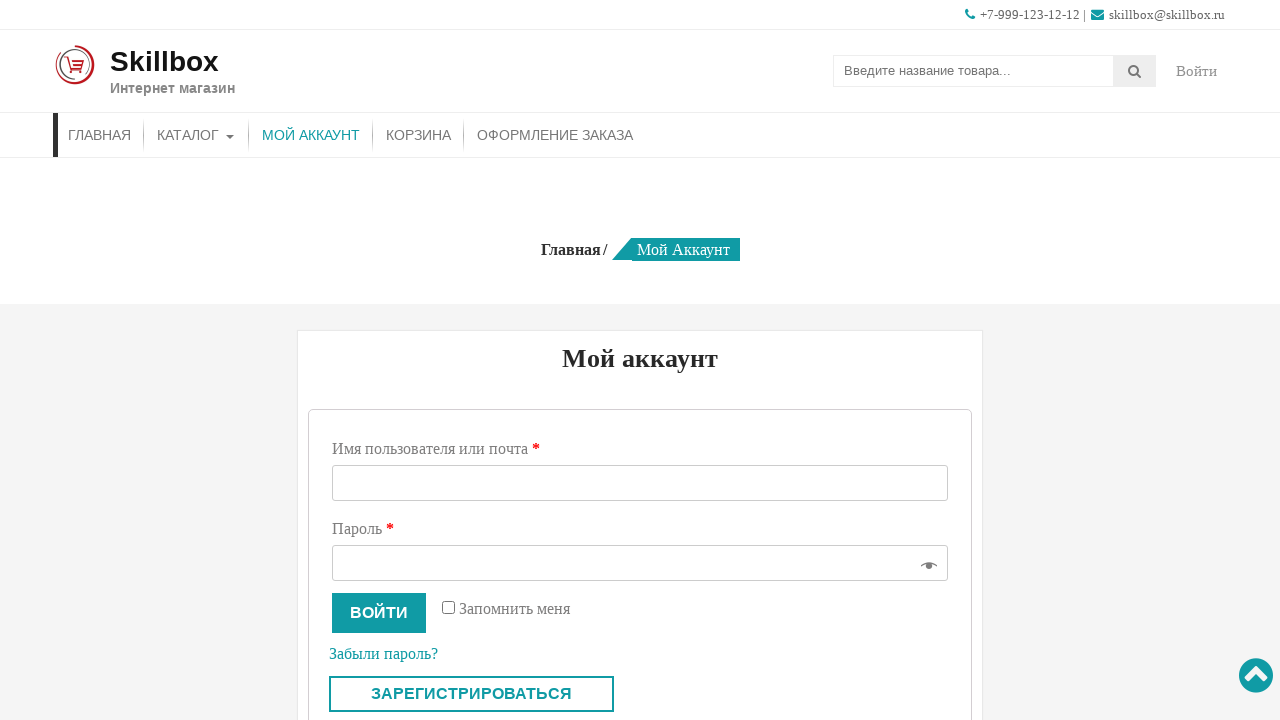

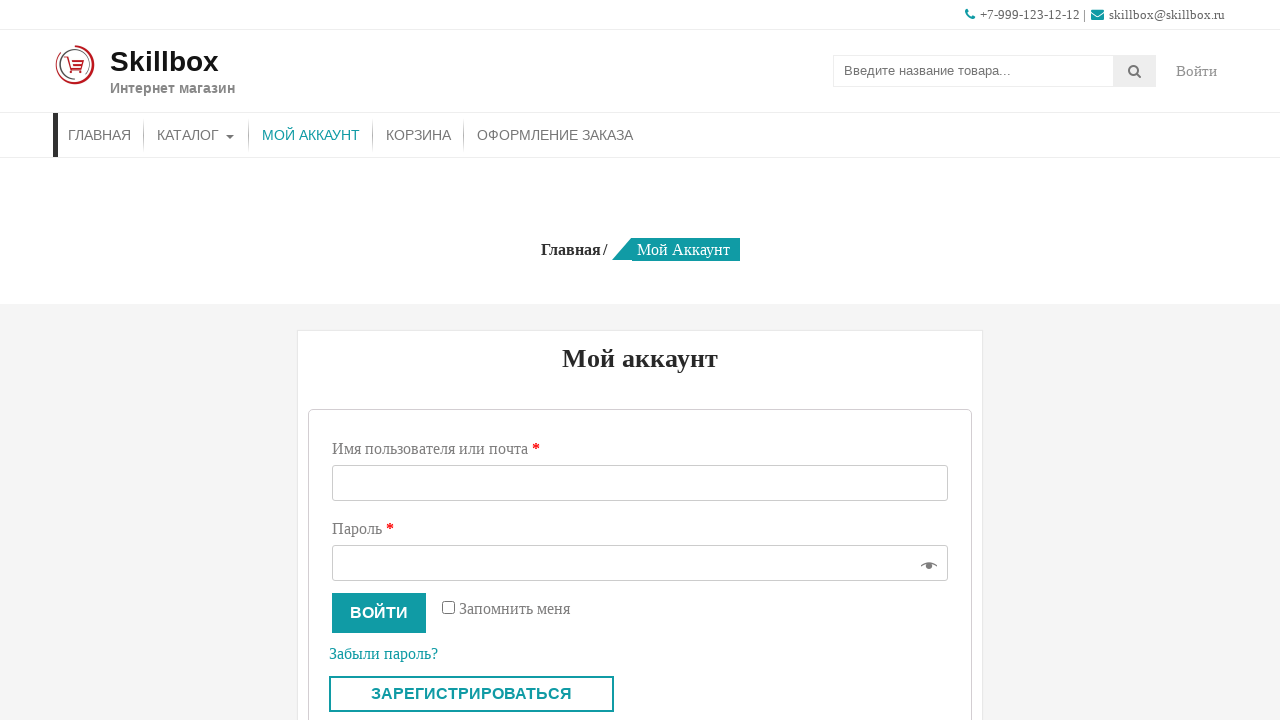